Submits empty form and verifies the important notice text in the first list item

Starting URL: http://www.99-bottles-of-beer.net/submitnewlanguage.html

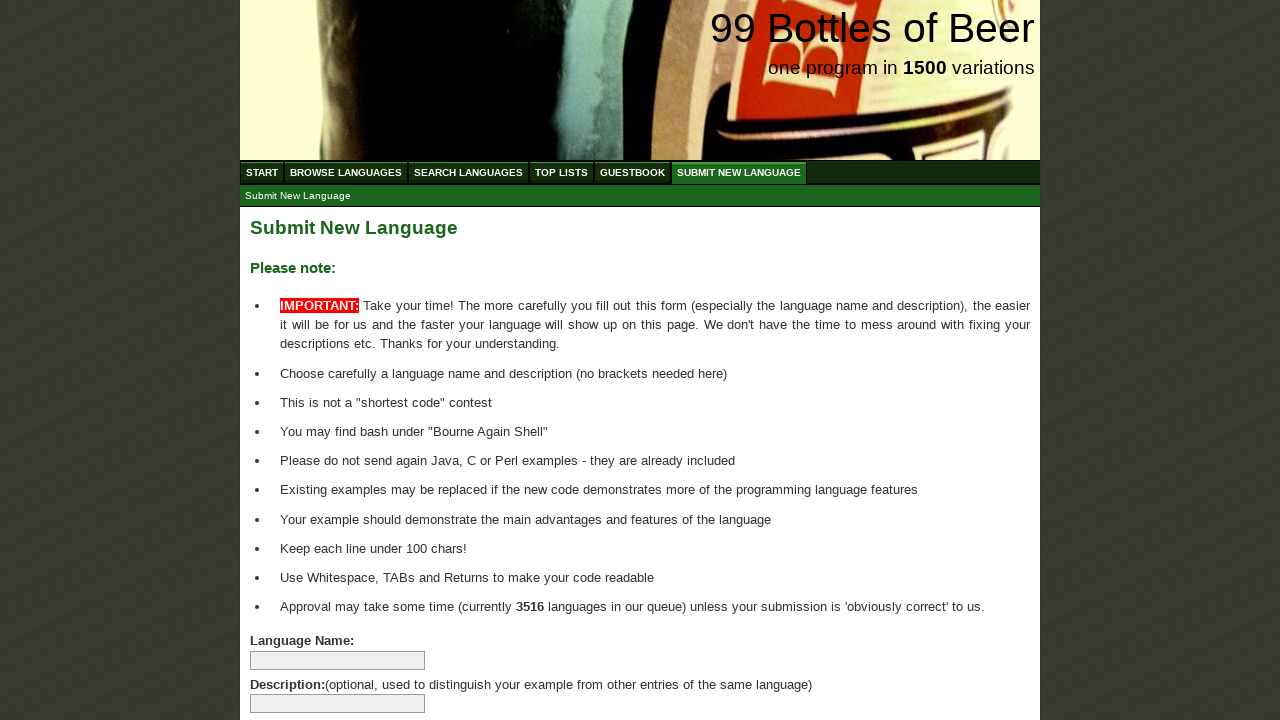

Navigated to the submit new language form page
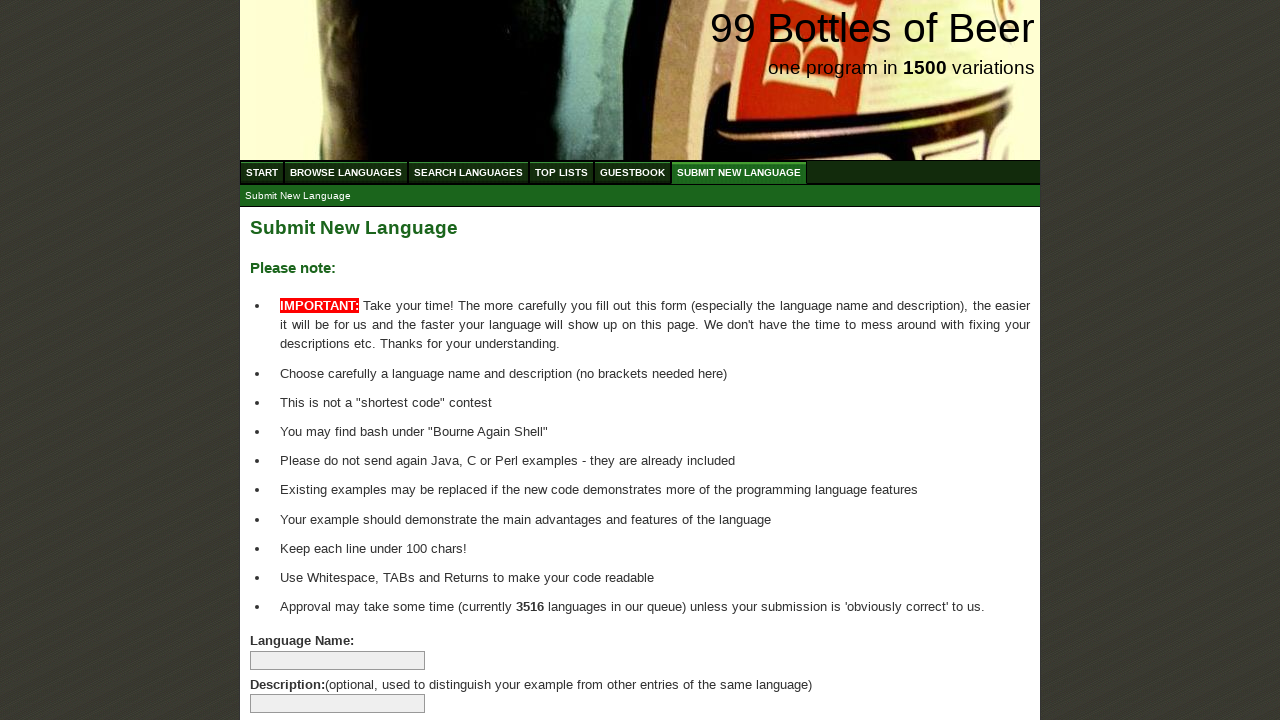

Clicked the Submit Language button with empty form at (294, 665) on xpath=//input[@type='submit']
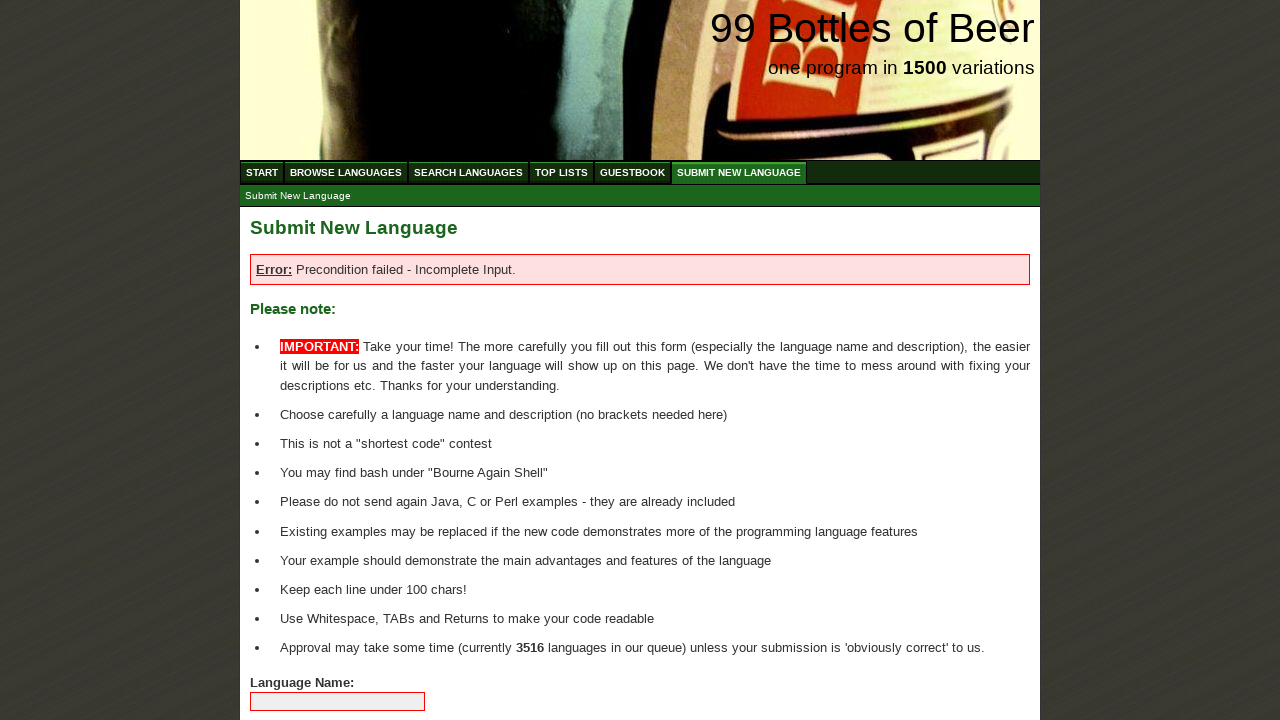

Located the first list item in main content area
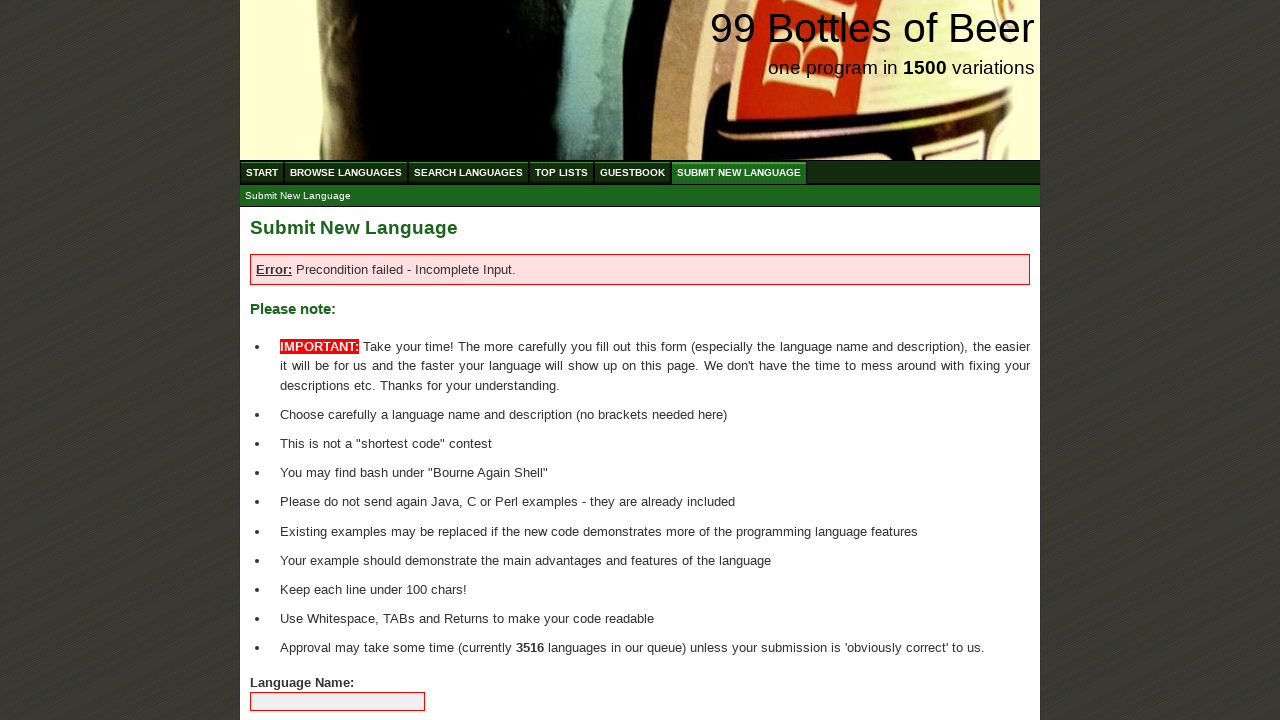

First list item element is now visible
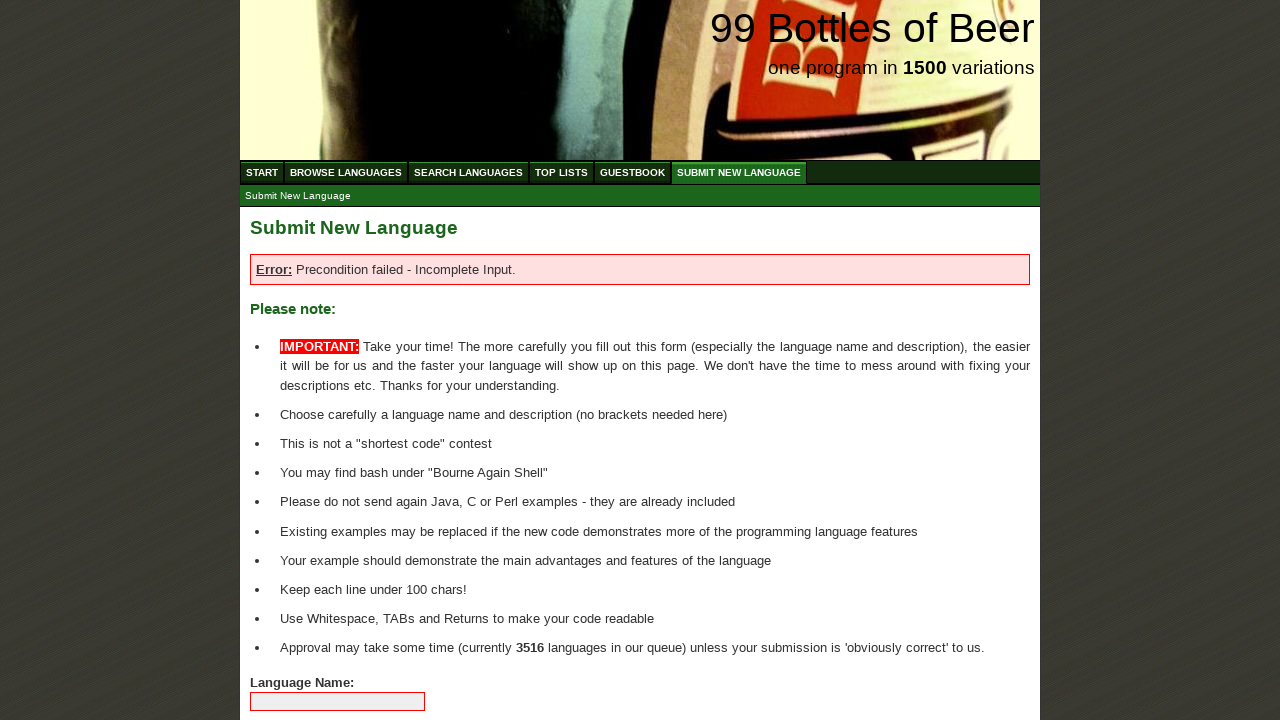

Verified the important notice text in first list item matches expected content
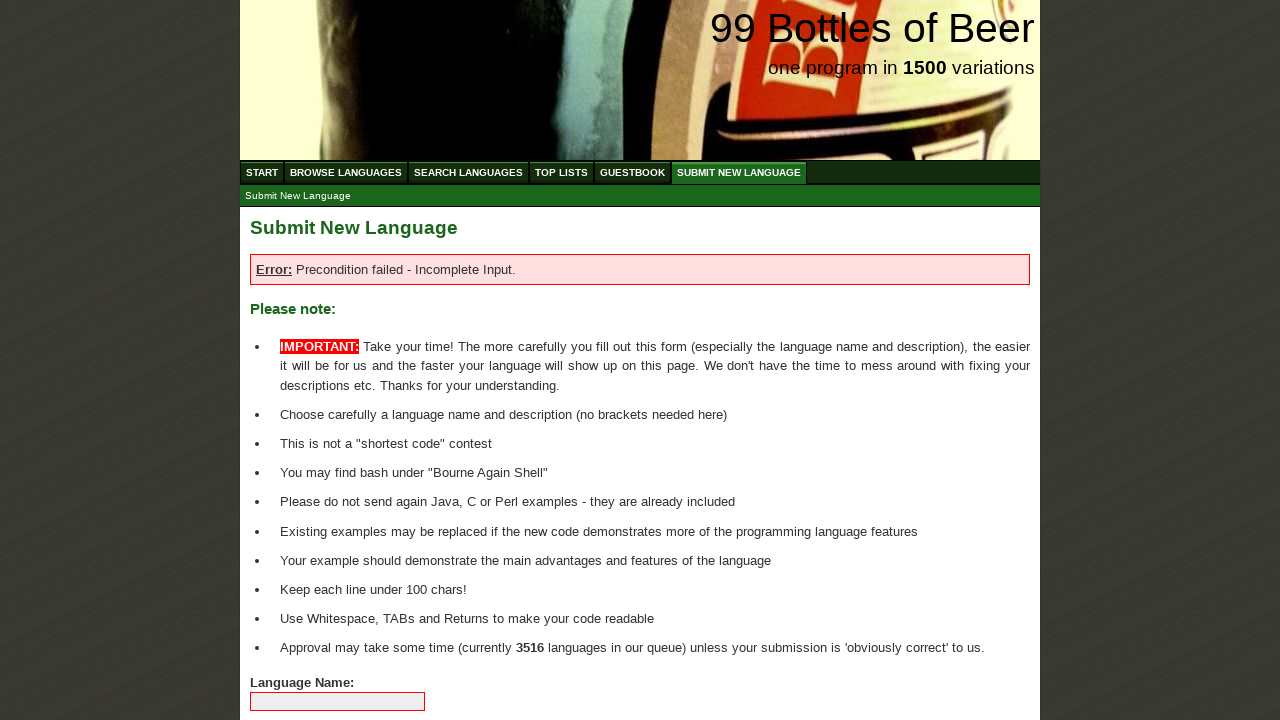

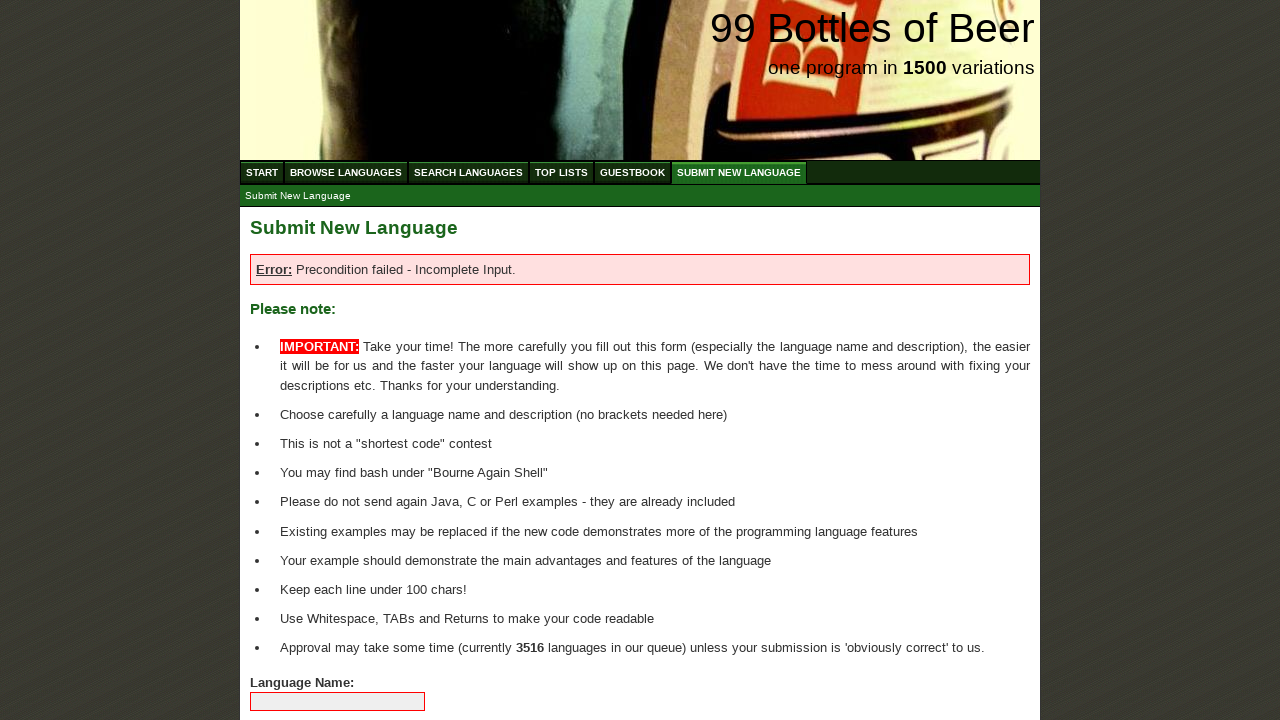